Tests a prompt box by entering a name and clicking OK, then verifying the entered name is displayed.

Starting URL: https://demoqa.com/alerts

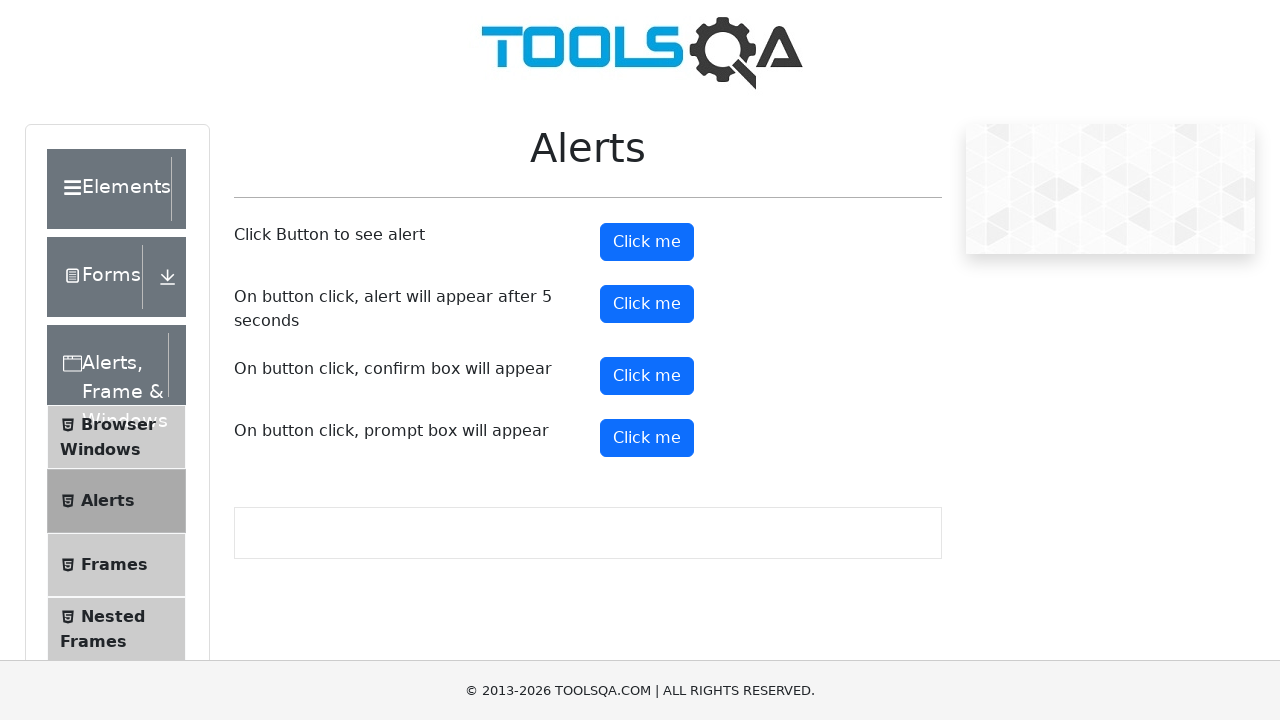

Set up dialog handler to accept prompt with name 'Ivan'
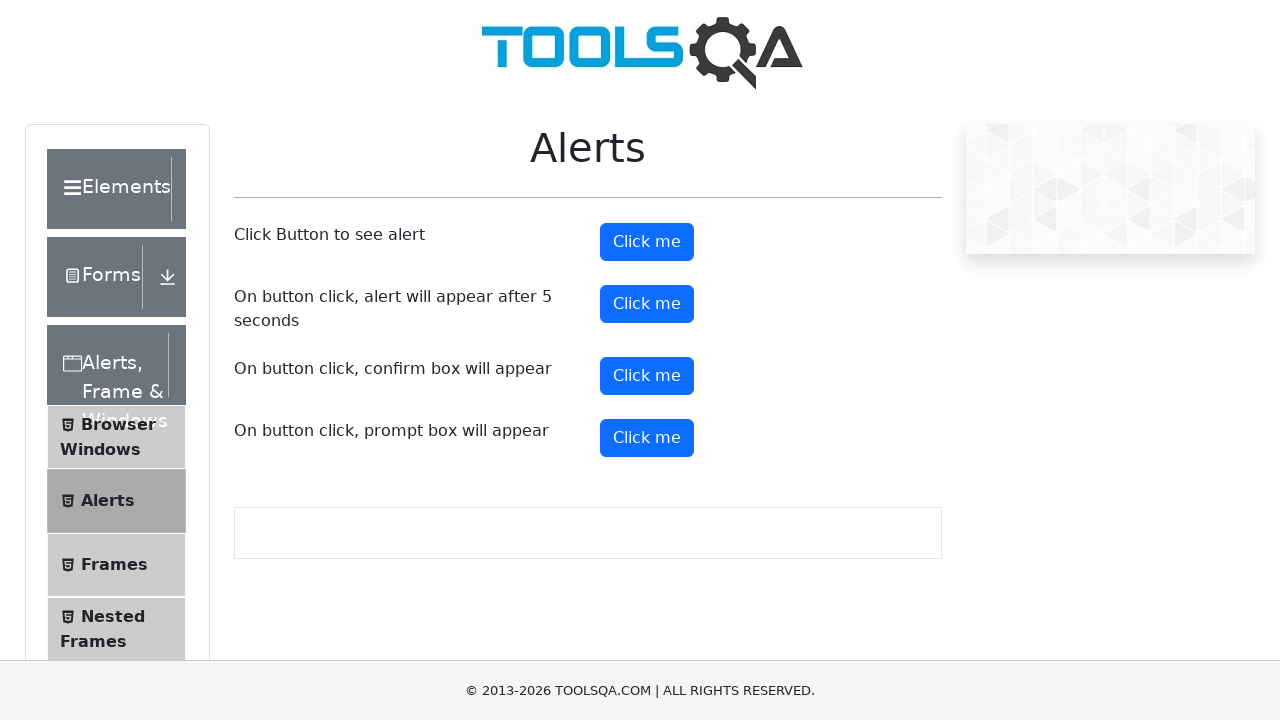

Clicked the prompt button to trigger the alert dialog at (647, 438) on #promtButton
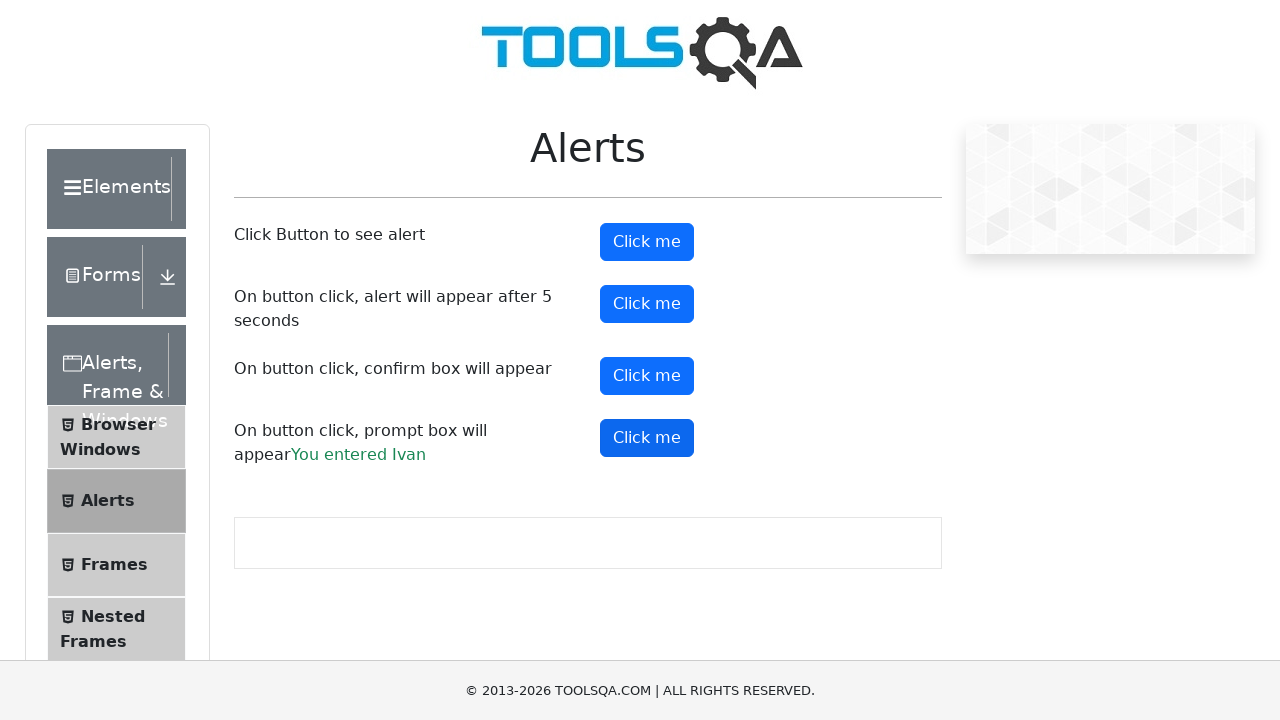

Verified that the prompt result message is displayed with the entered name
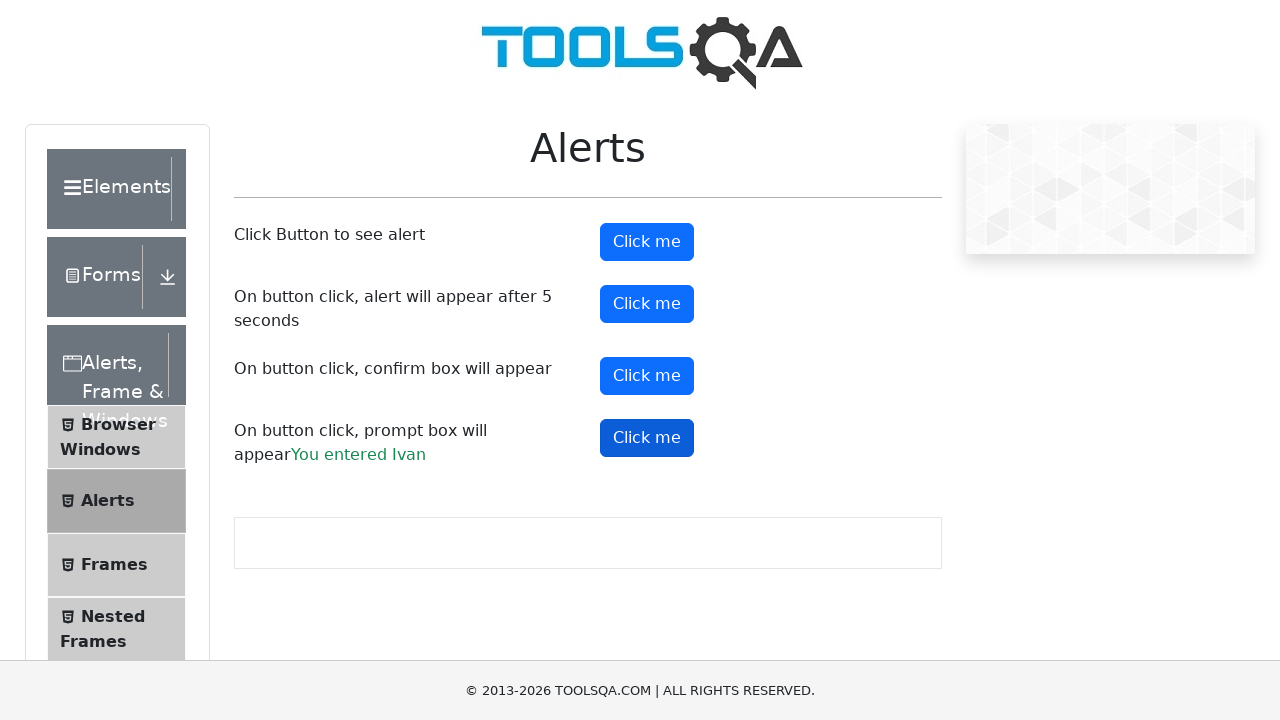

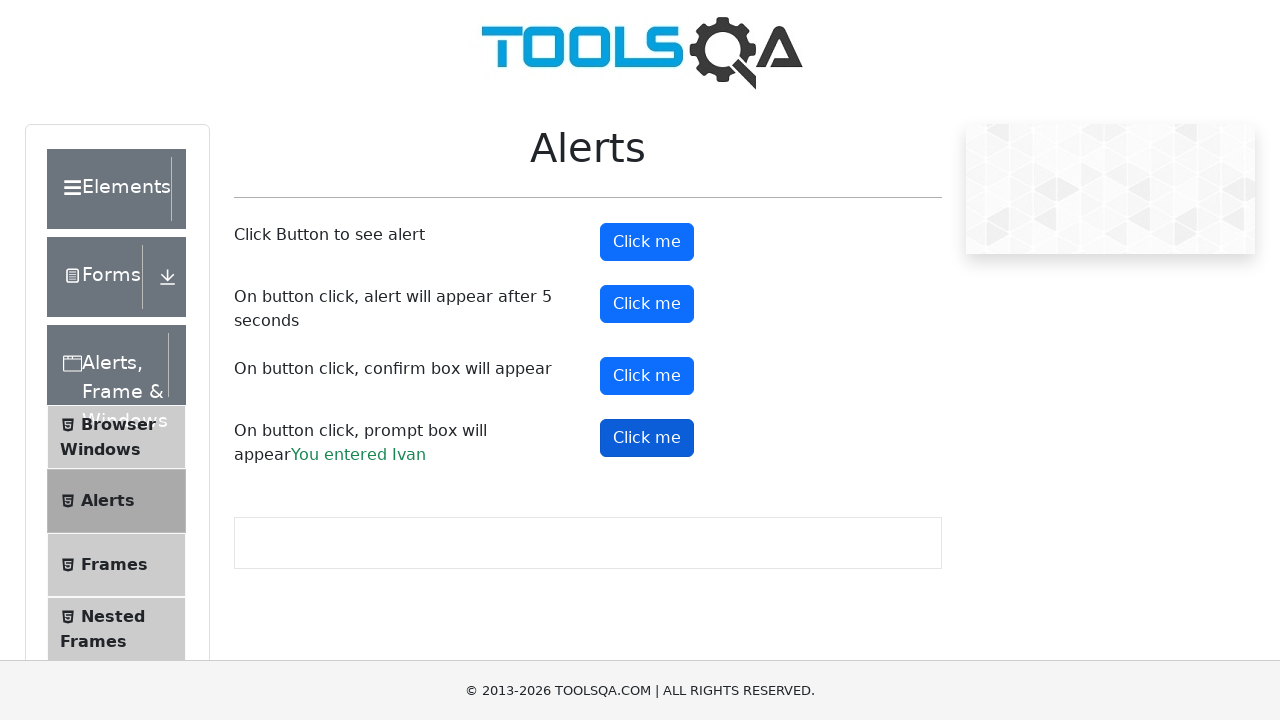